Tests dynamic loading functionality by clicking a start button and waiting for hidden text to become visible, then verifying the finish text is displayed.

Starting URL: http://the-internet.herokuapp.com/dynamic_loading/1

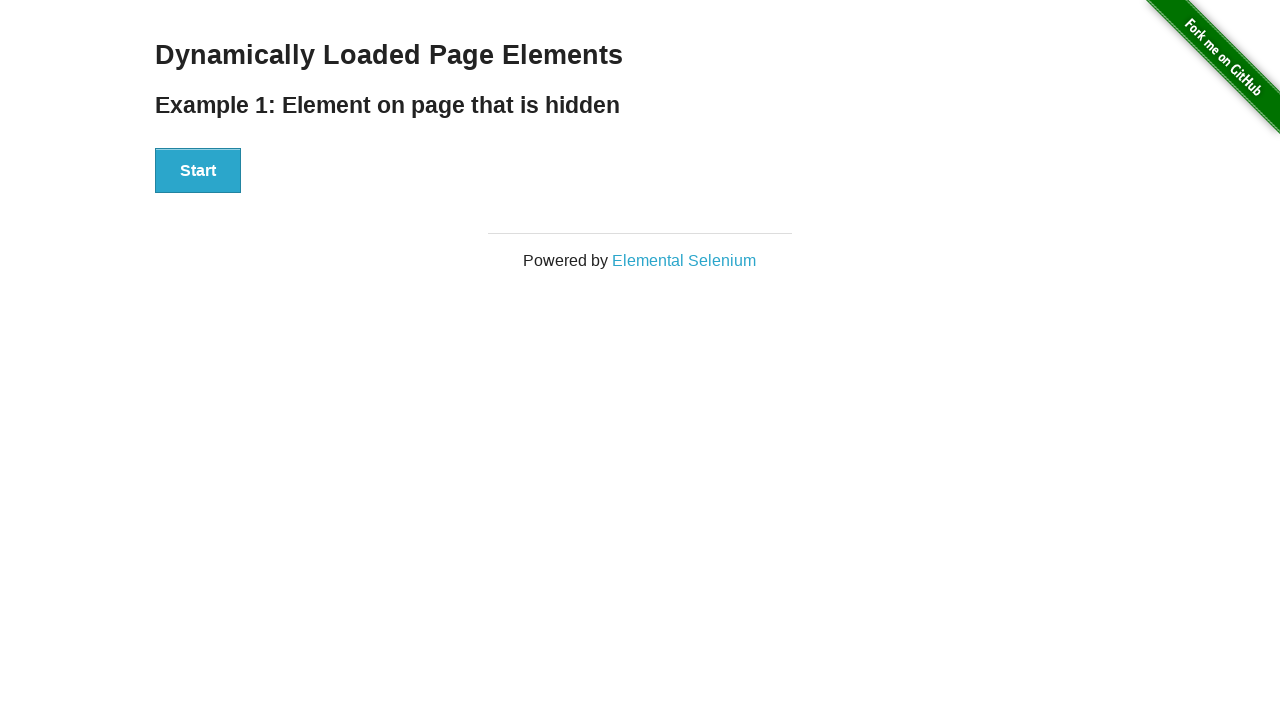

Start button is visible - page loaded
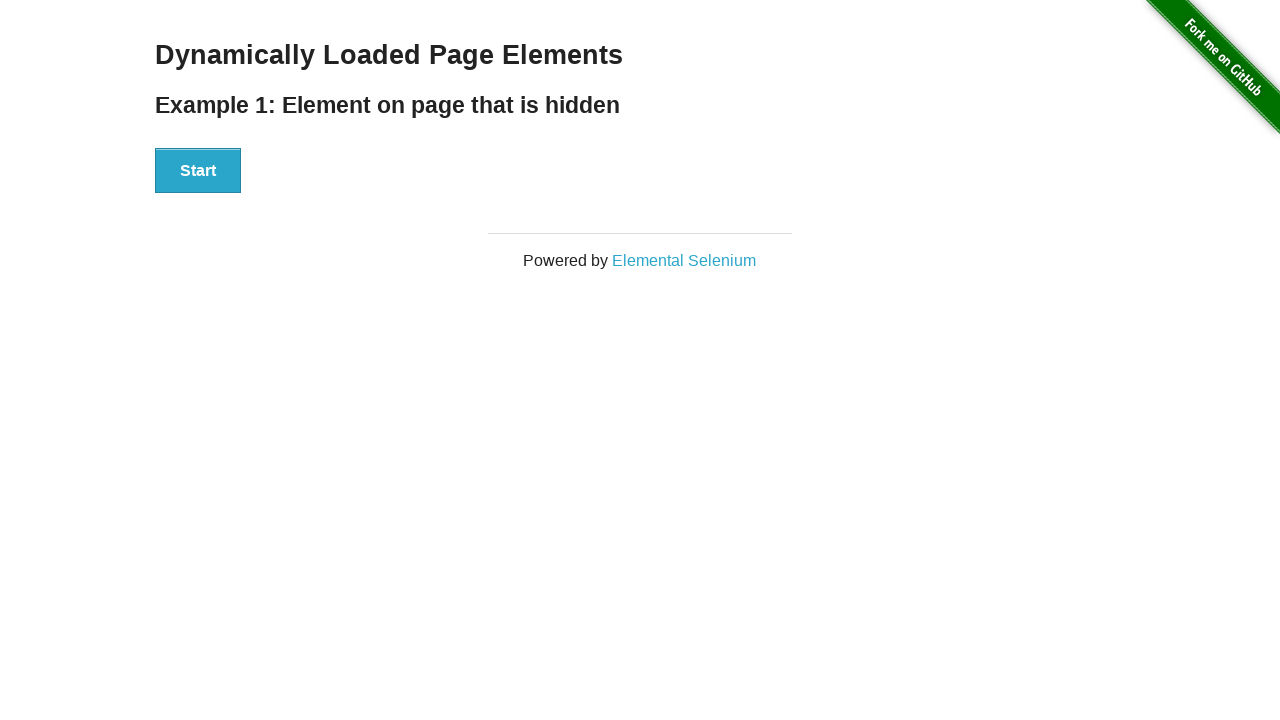

Clicked start button to trigger dynamic loading at (198, 171) on #start button
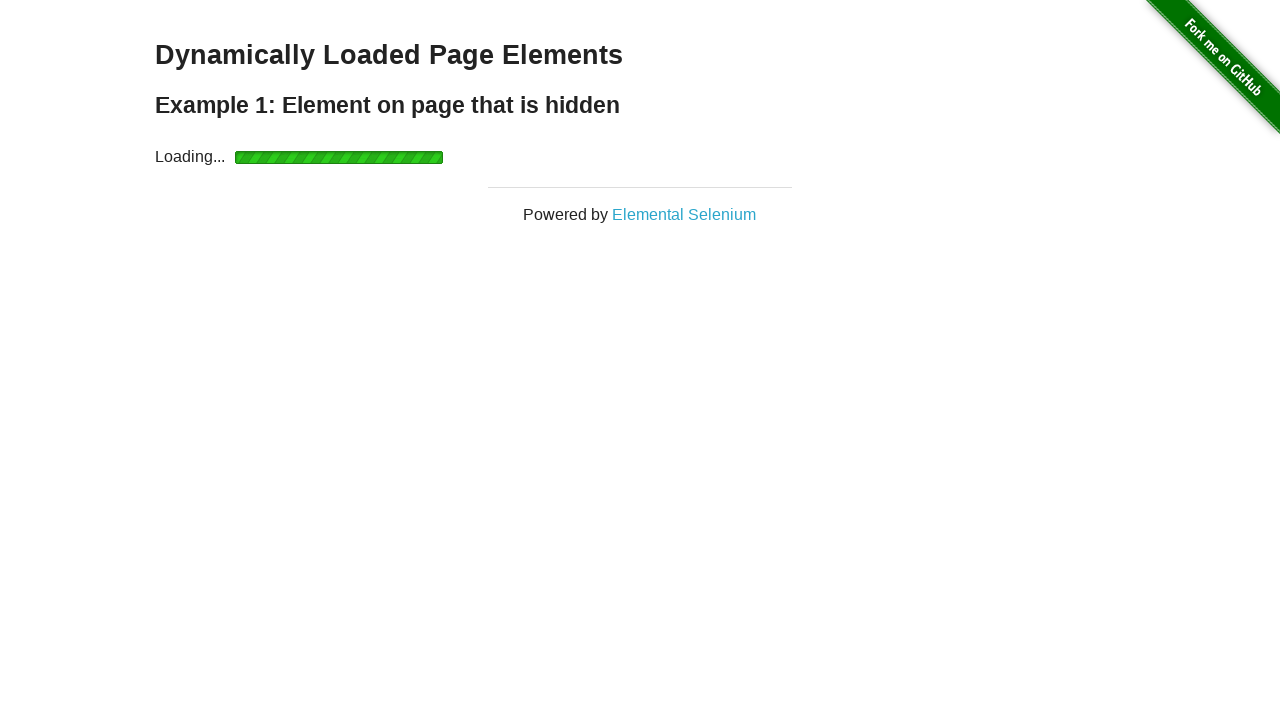

Finish text appeared after dynamic loading completed
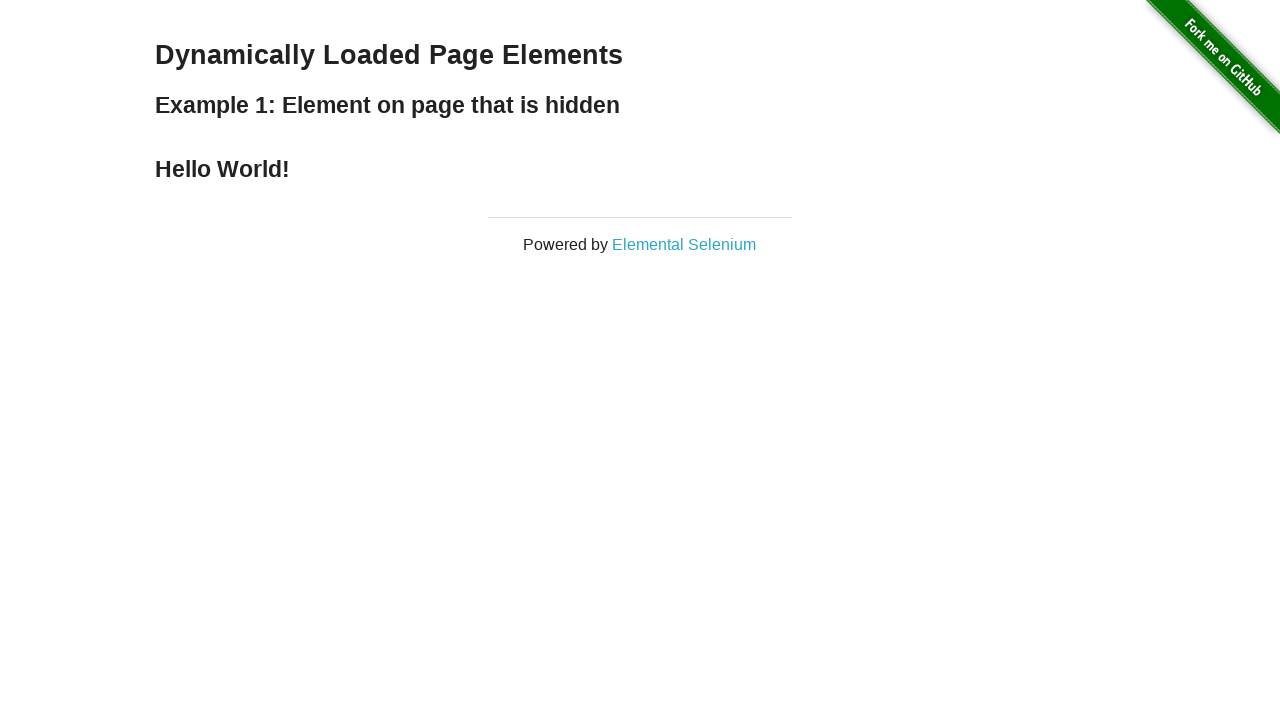

Verified finish text is visible
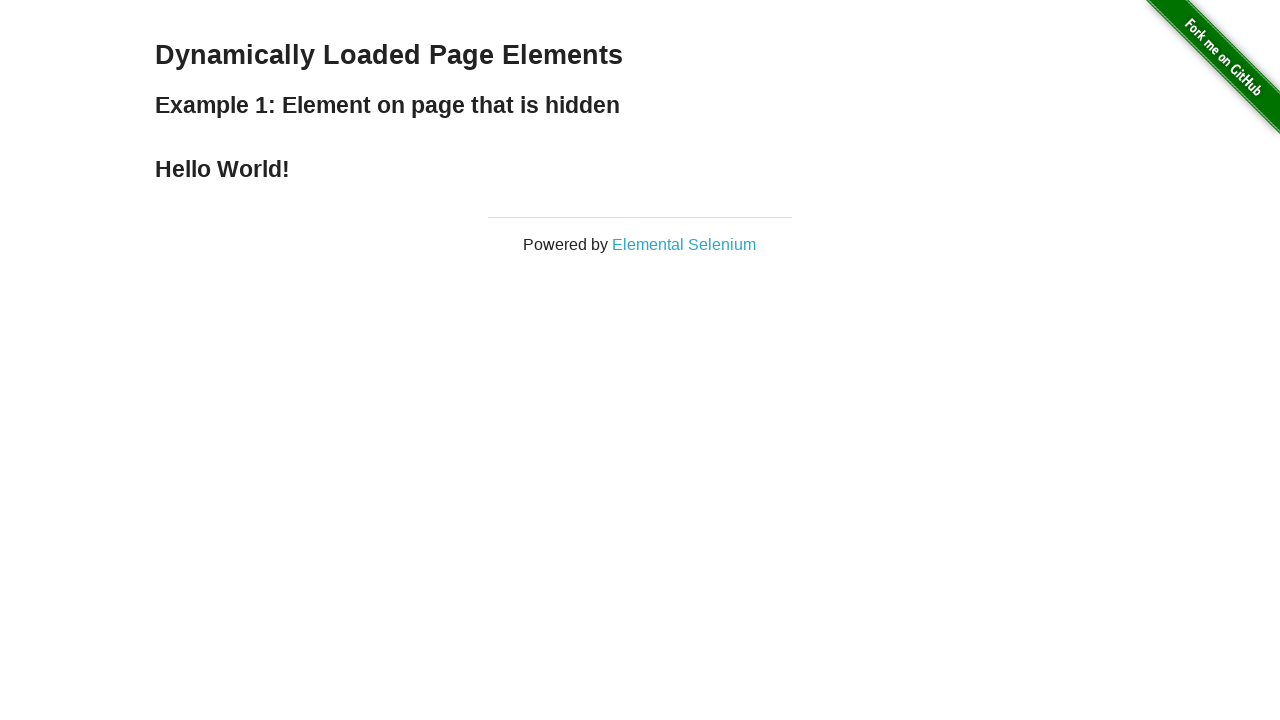

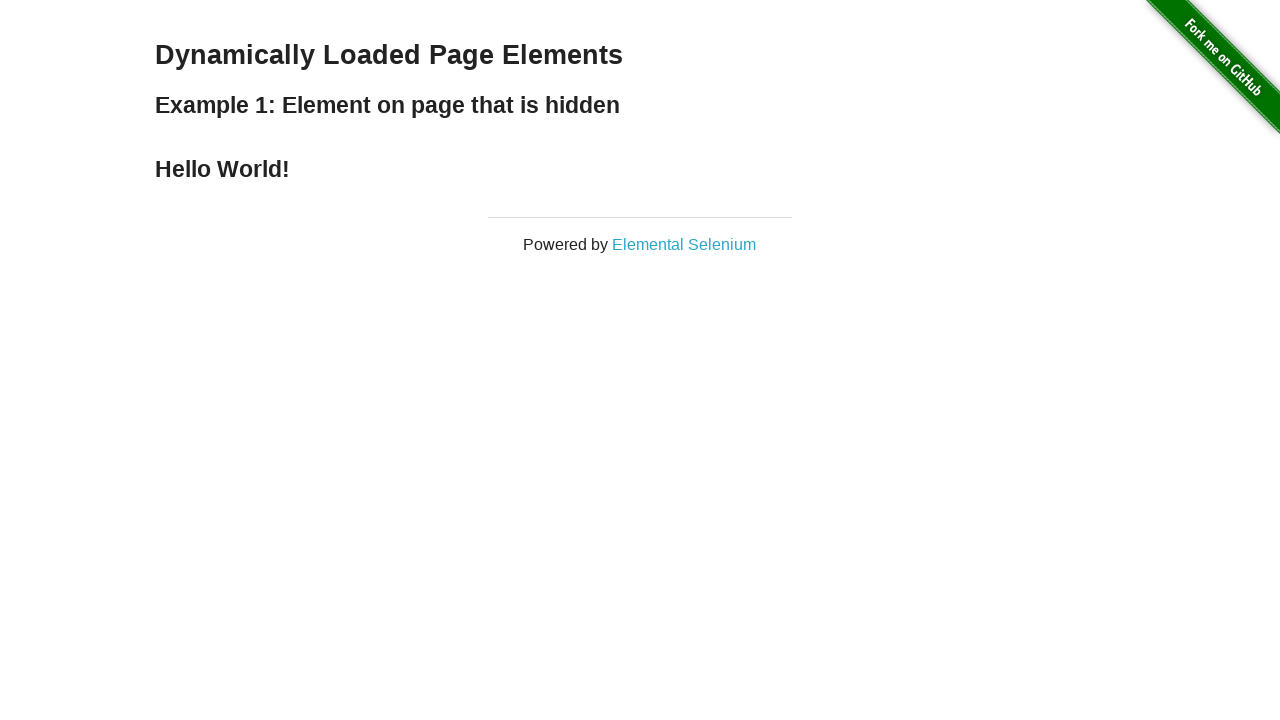